Navigates to Flipkart website and takes a screenshot for reporting purposes

Starting URL: https://www.flipkart.com

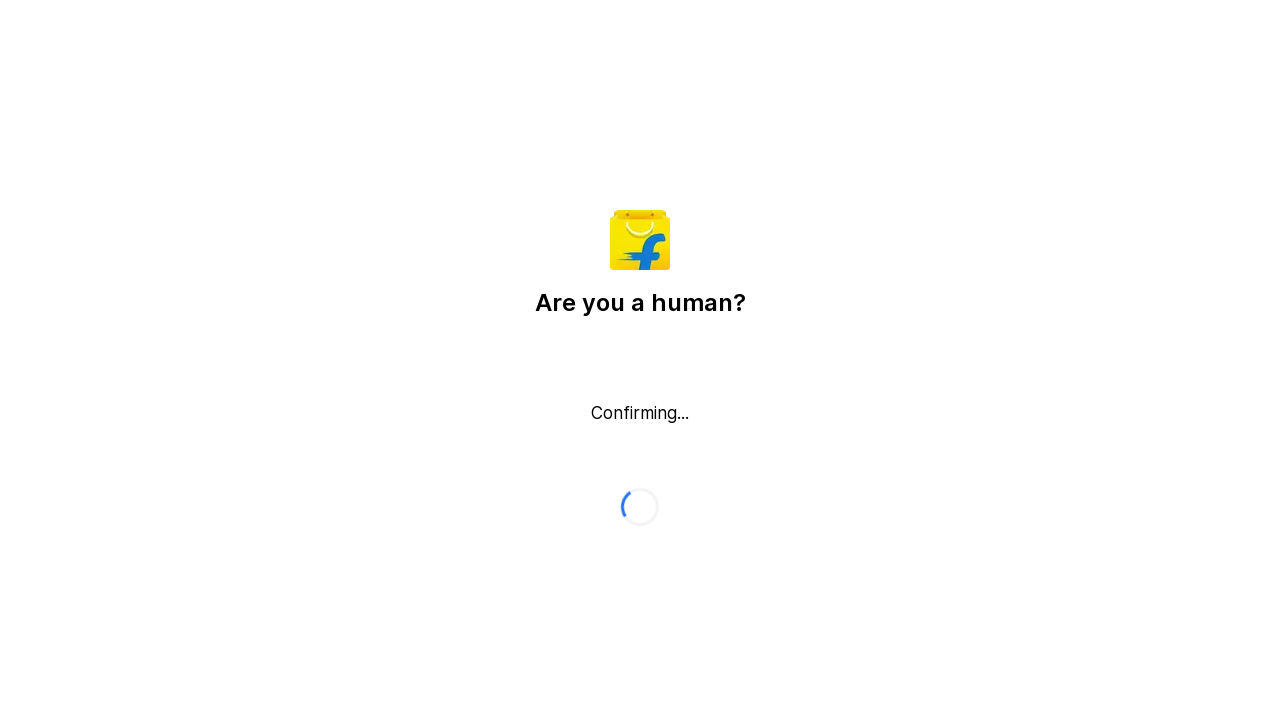

Took screenshot of Flipkart homepage
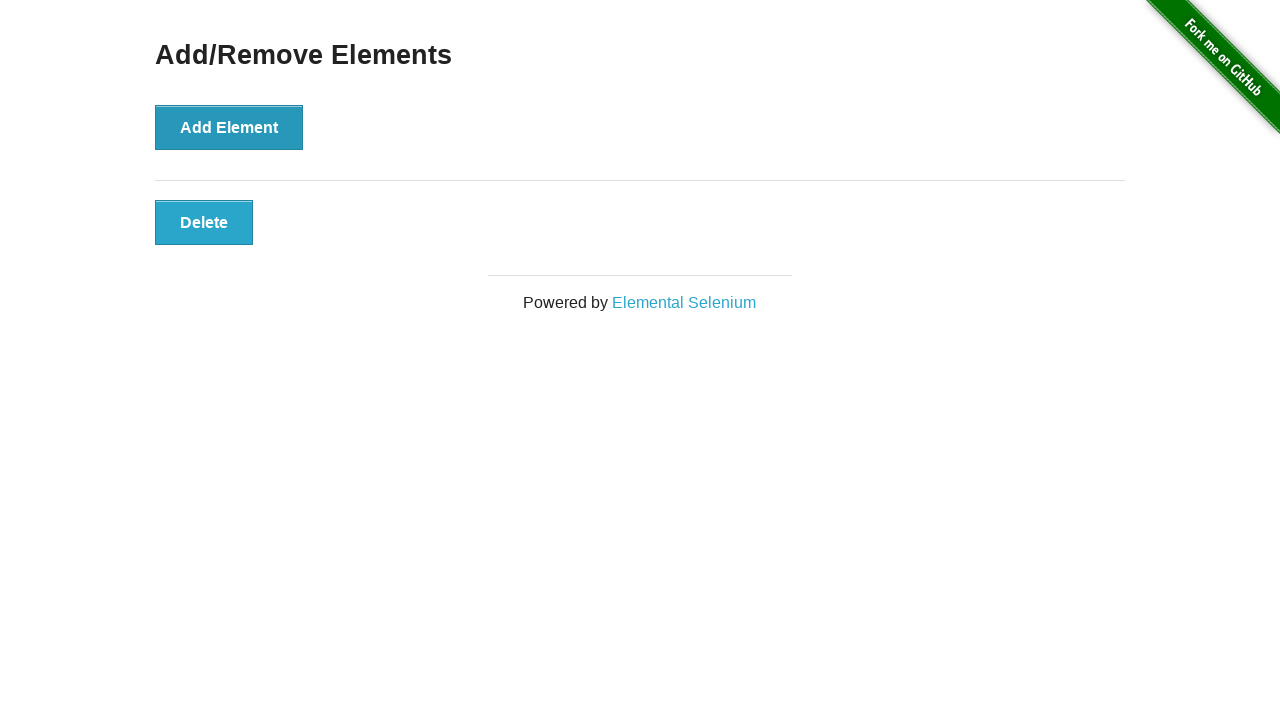

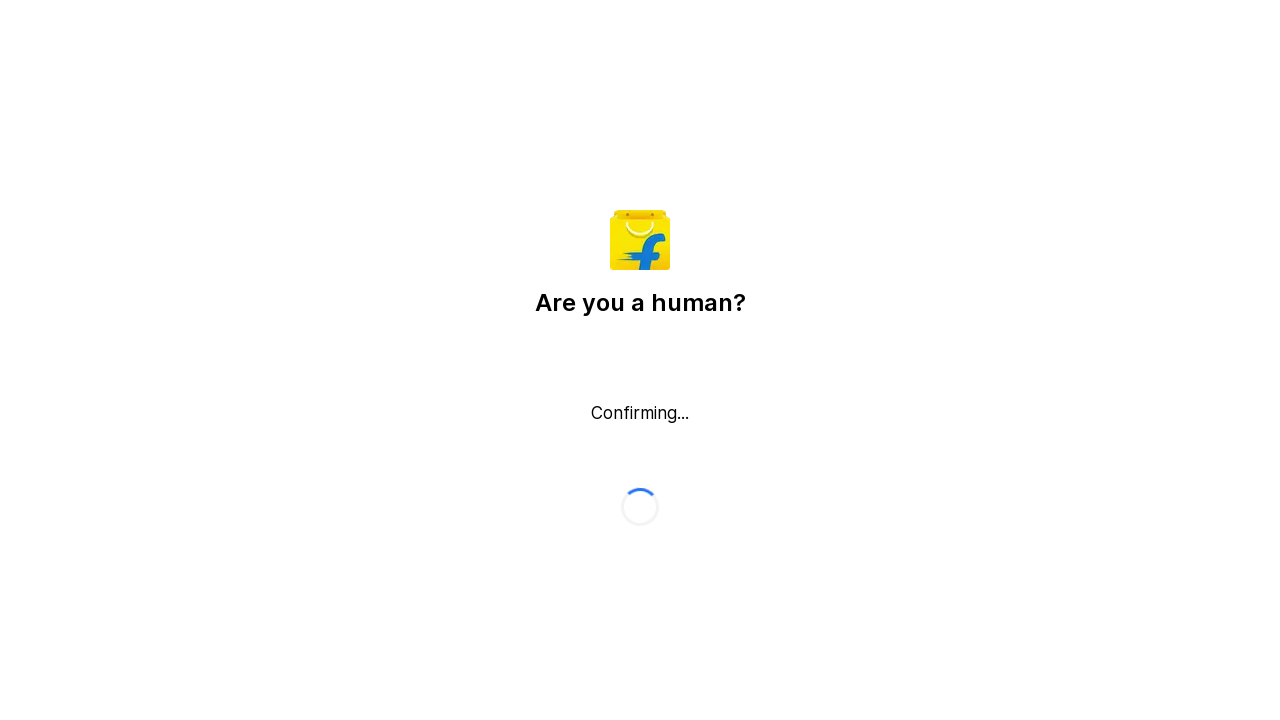